Tests a practice form on DemoQA by filling in personal information including first name, last name, email, gender selection, phone number, hobbies checkbox, and current address.

Starting URL: https://demoqa.com/automation-practice-form

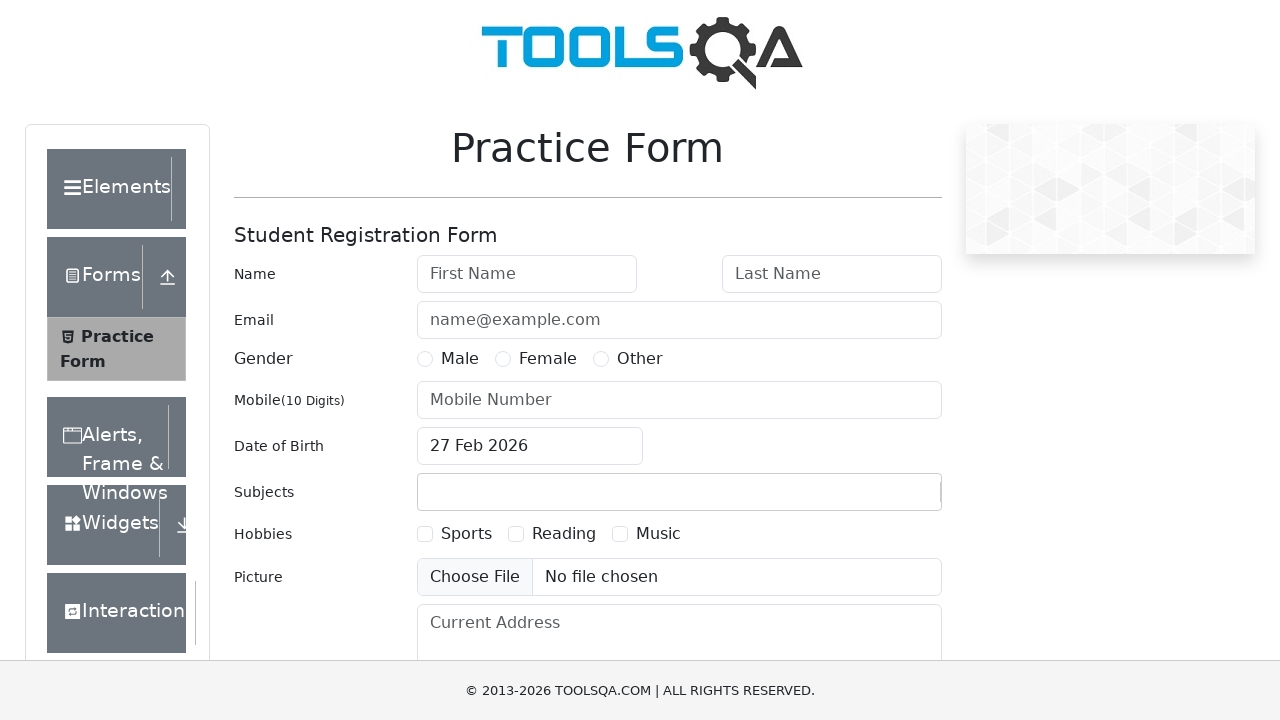

Filled first name field with 'Yogesh' on #firstName
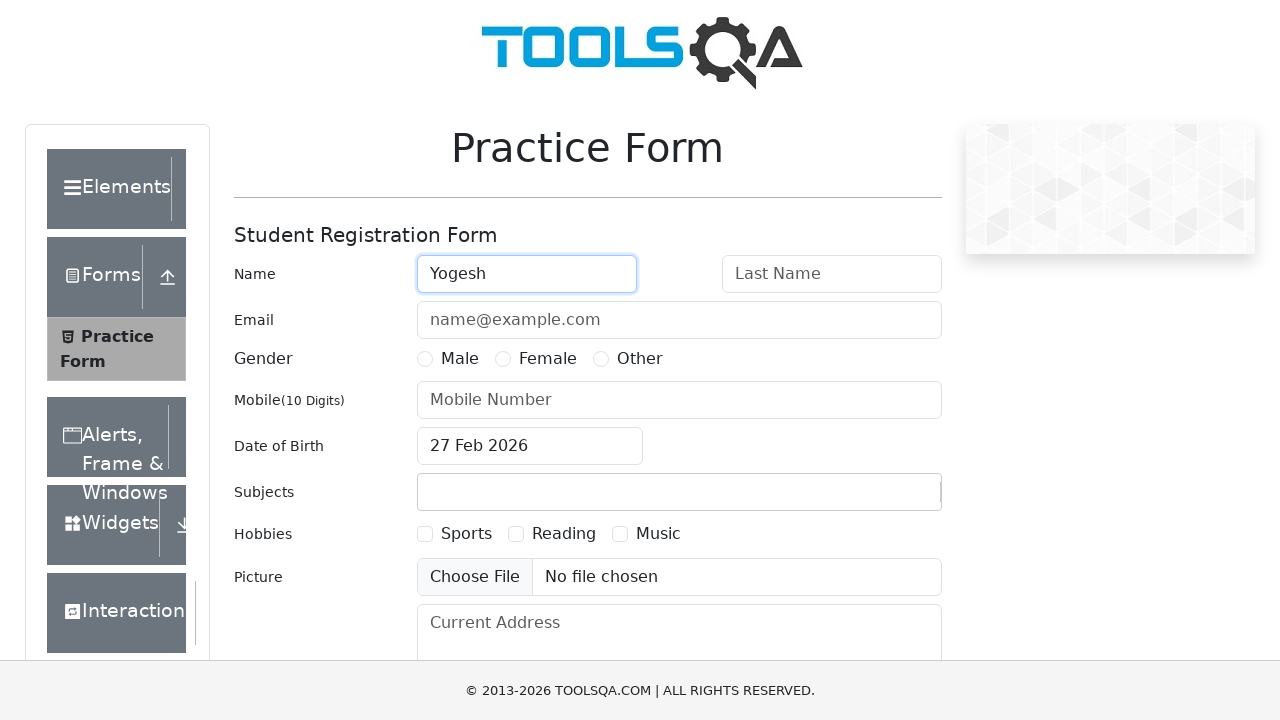

Filled last name field with 'Pandit' on #lastName
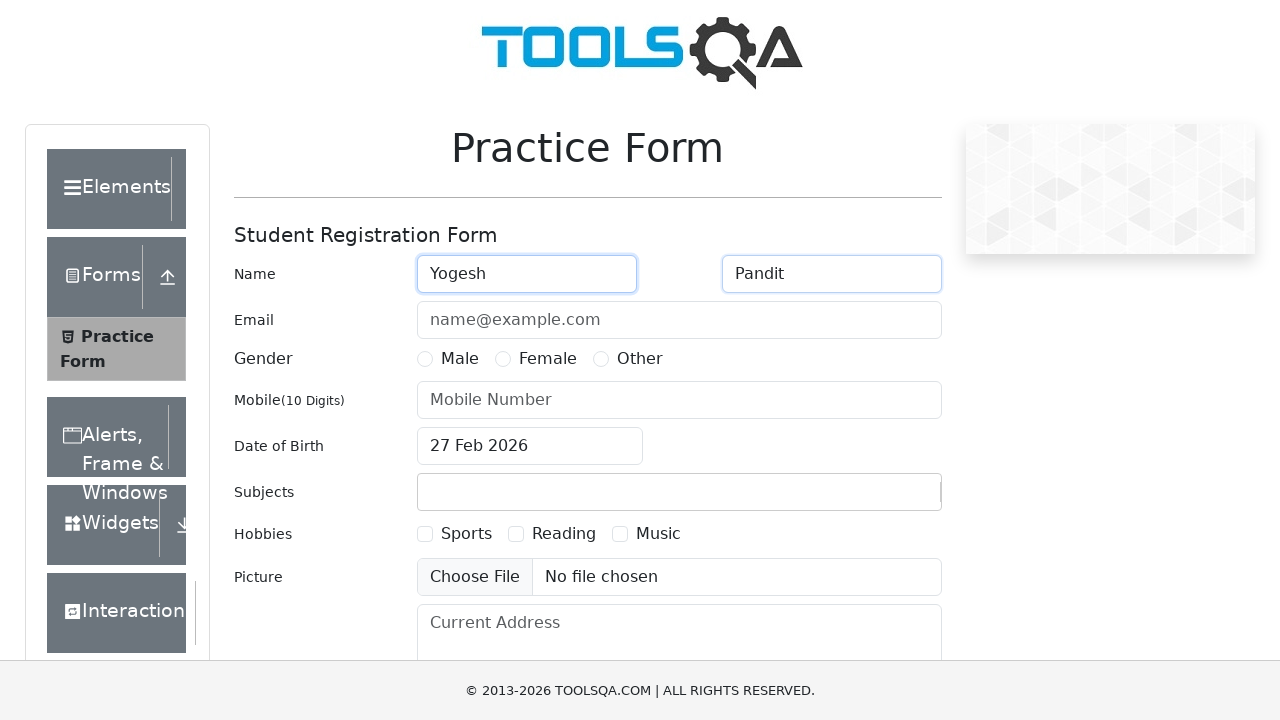

Filled email field with 'ypandit@gmail.com' on #userEmail
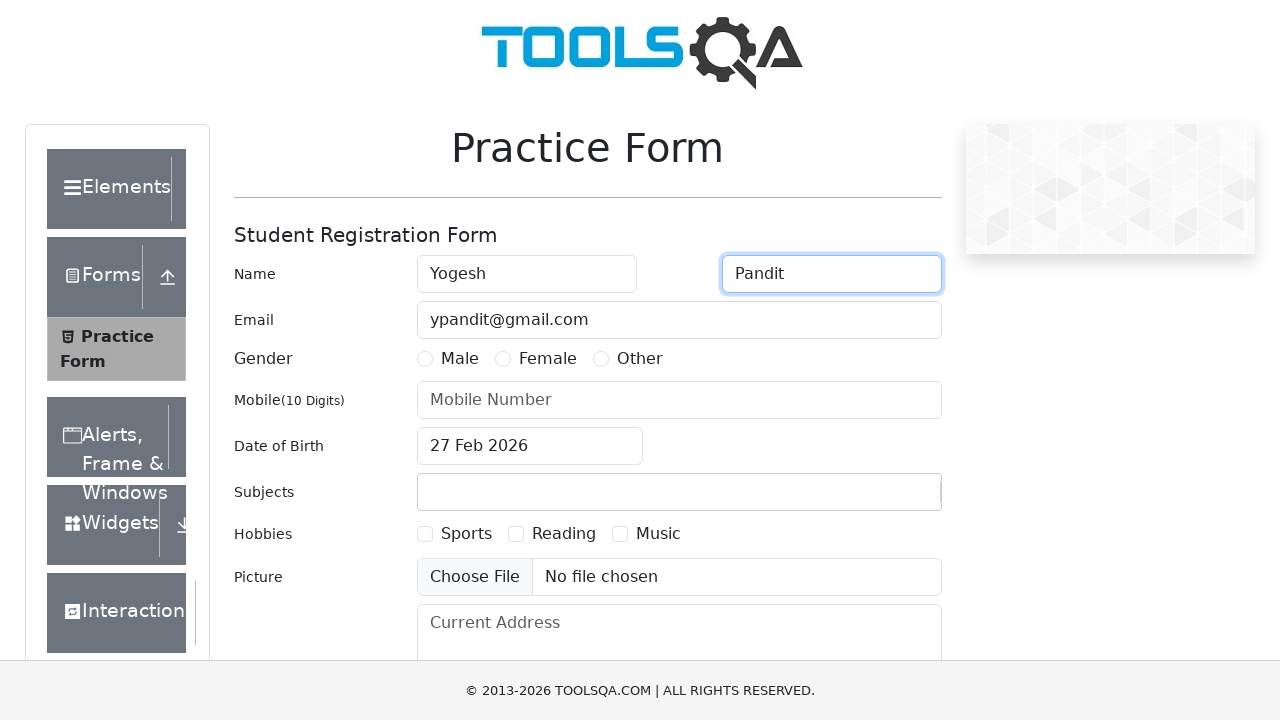

Selected Male gender option at (460, 359) on label[for='gender-radio-1']
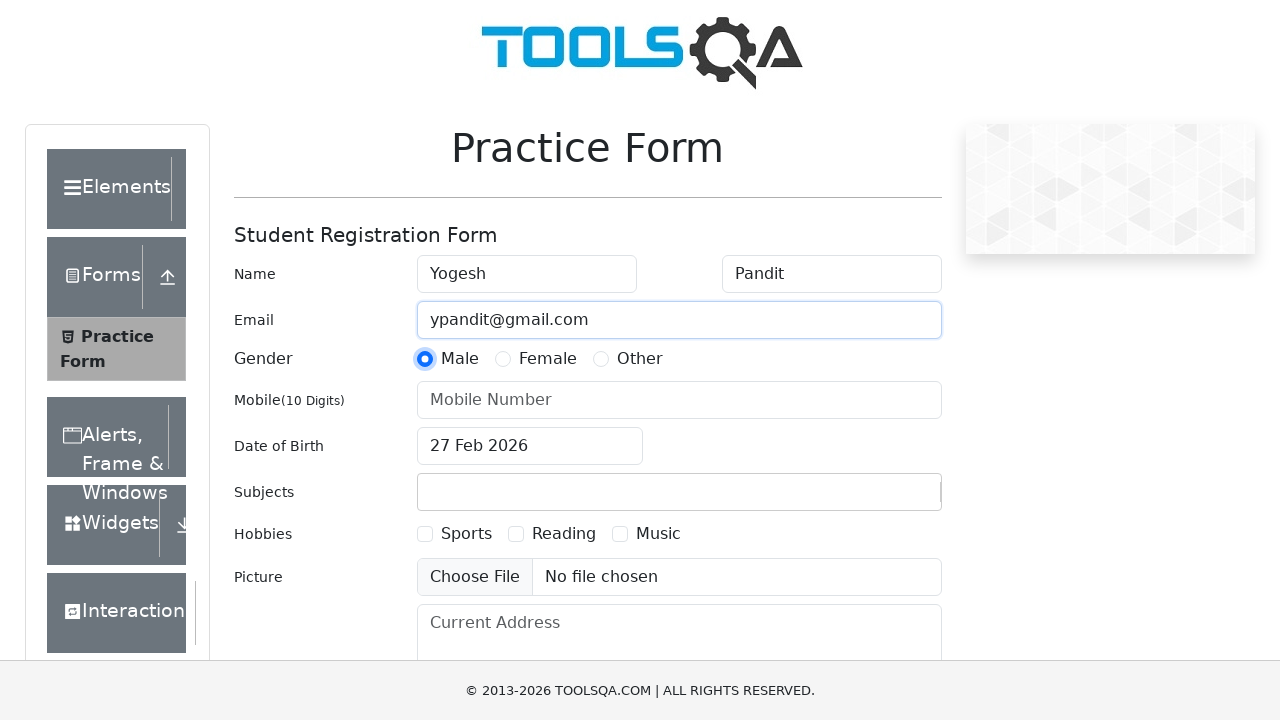

Filled mobile number field with '8788459429' on #userNumber
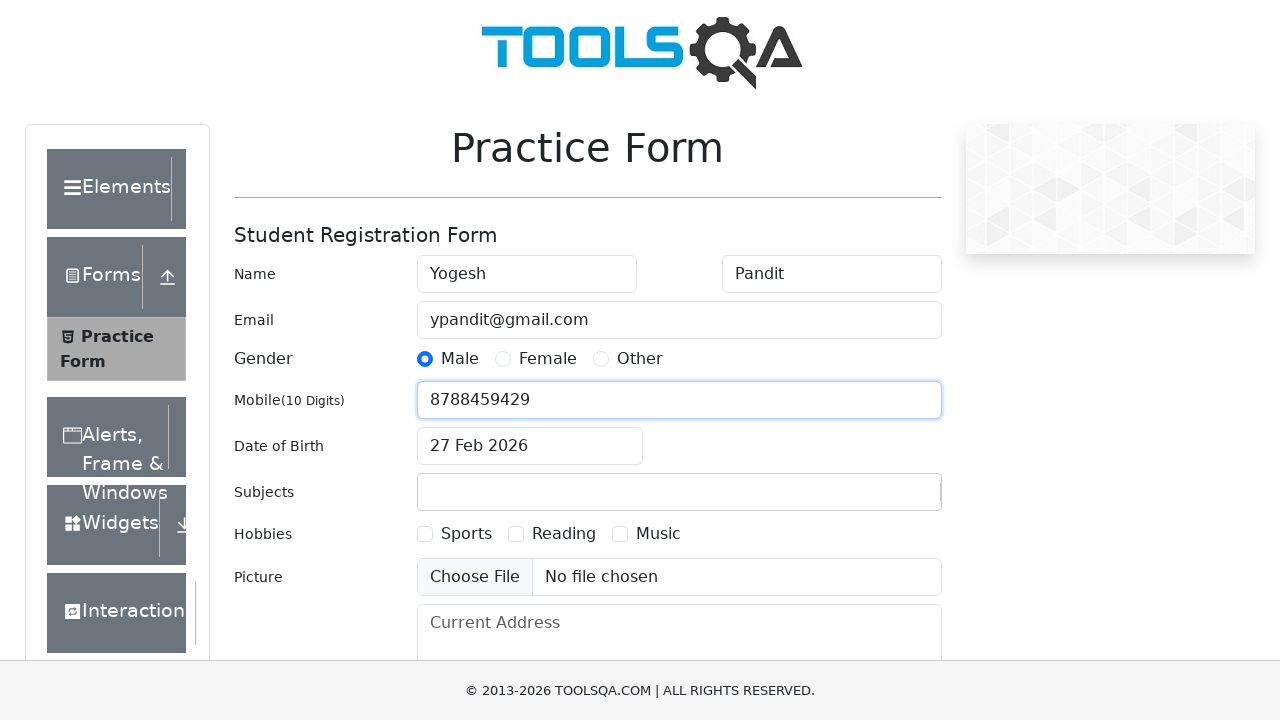

Selected Music hobby checkbox at (658, 534) on label[for='hobbies-checkbox-3']
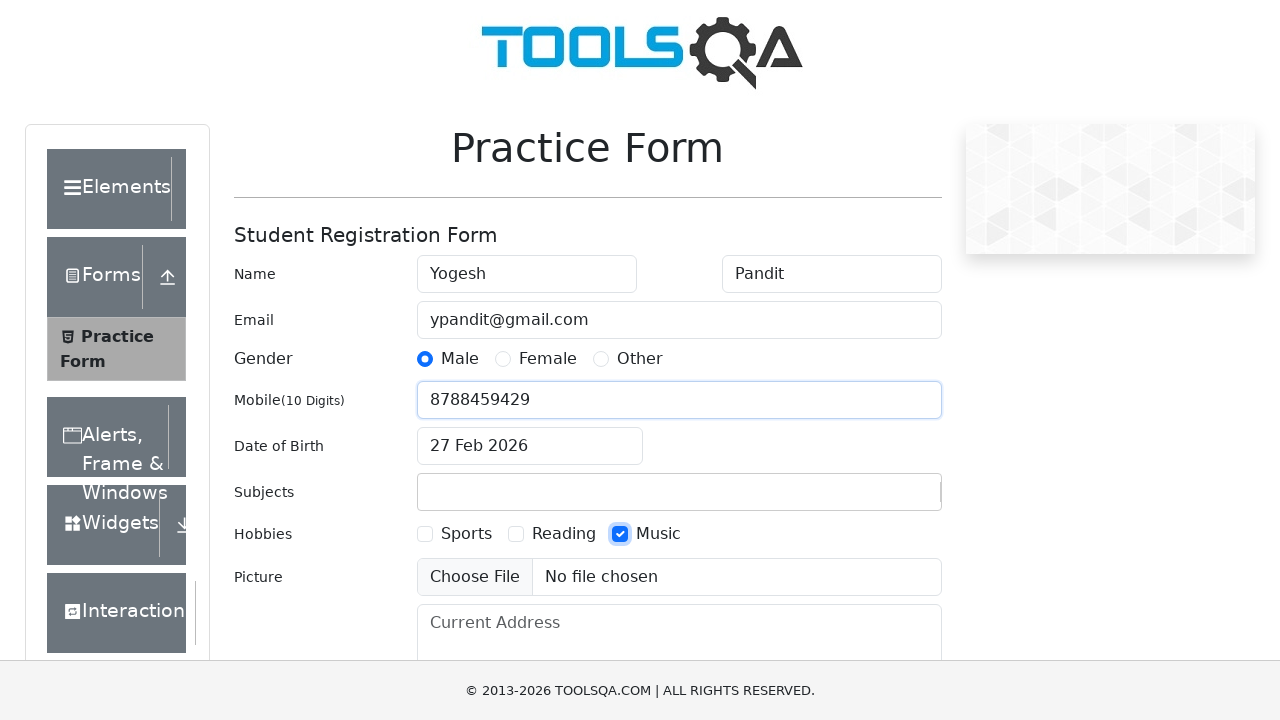

Filled current address field with 'DHayari pune' on #currentAddress
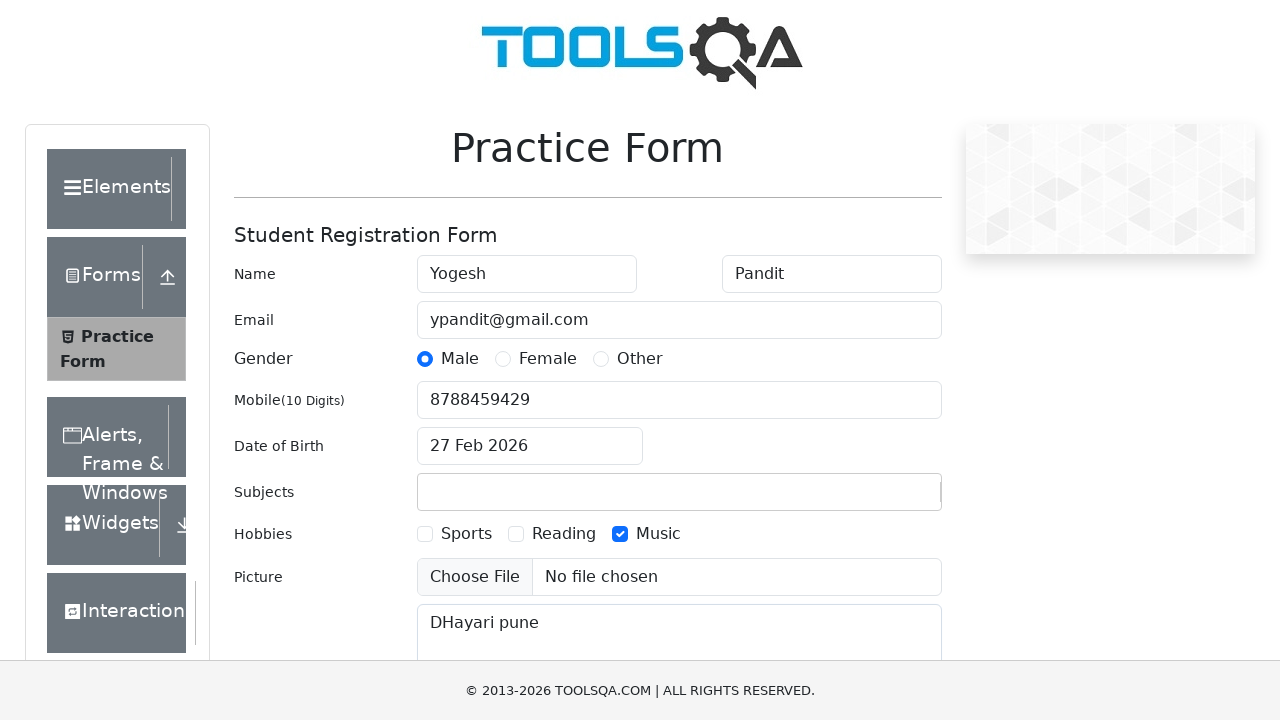

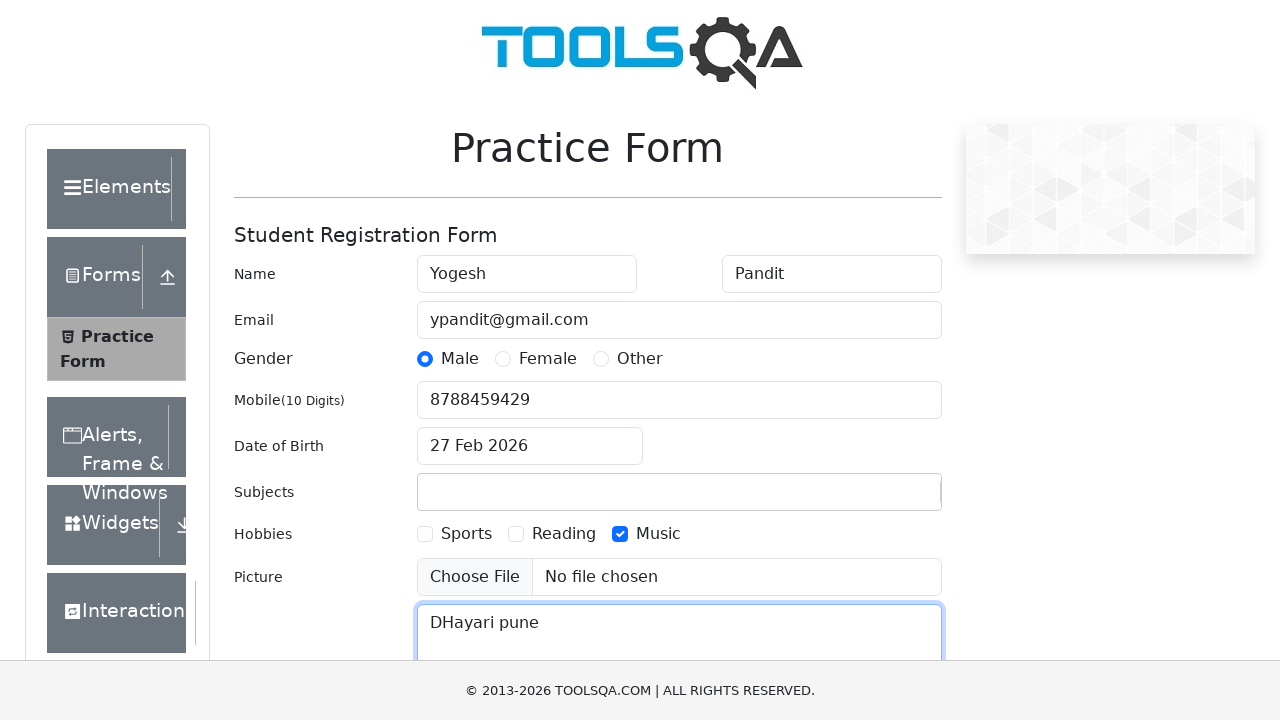